Tests price range slider functionality on a shop page by adjusting both slider handles to filter products within a specific price range

Starting URL: http://practice.automationtesting.in/shop/

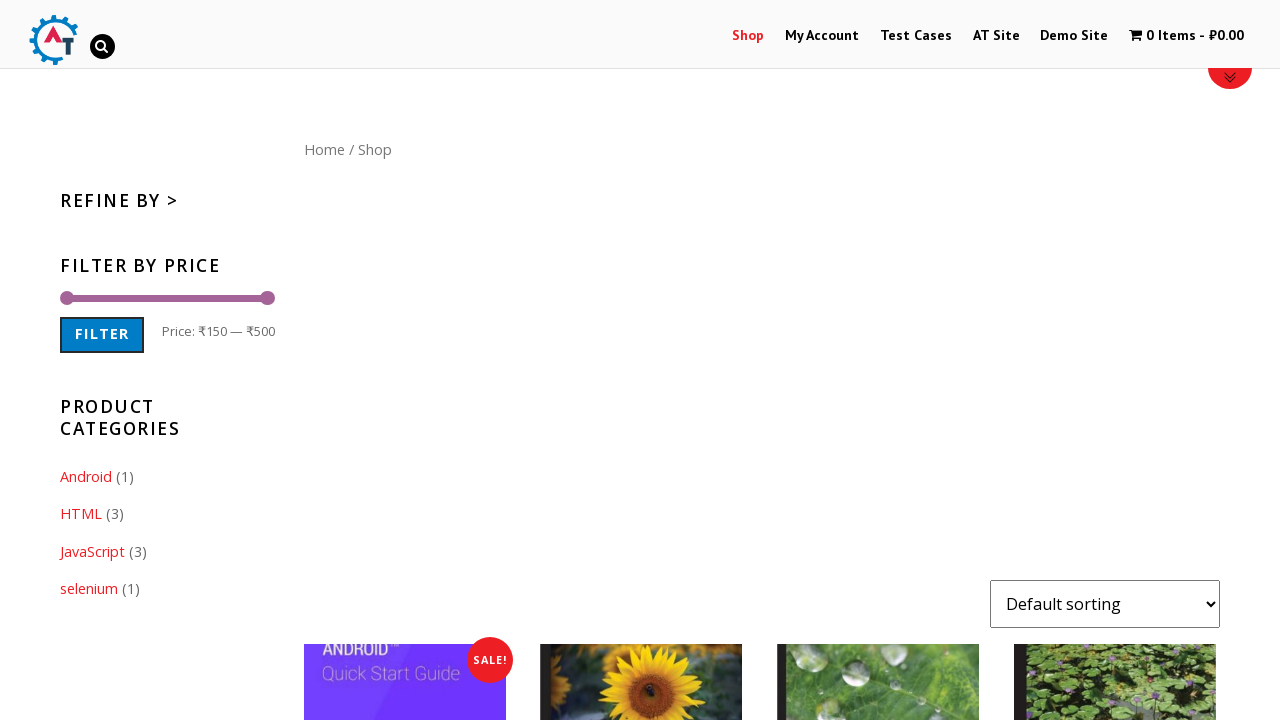

Located initial (left) price slider handle
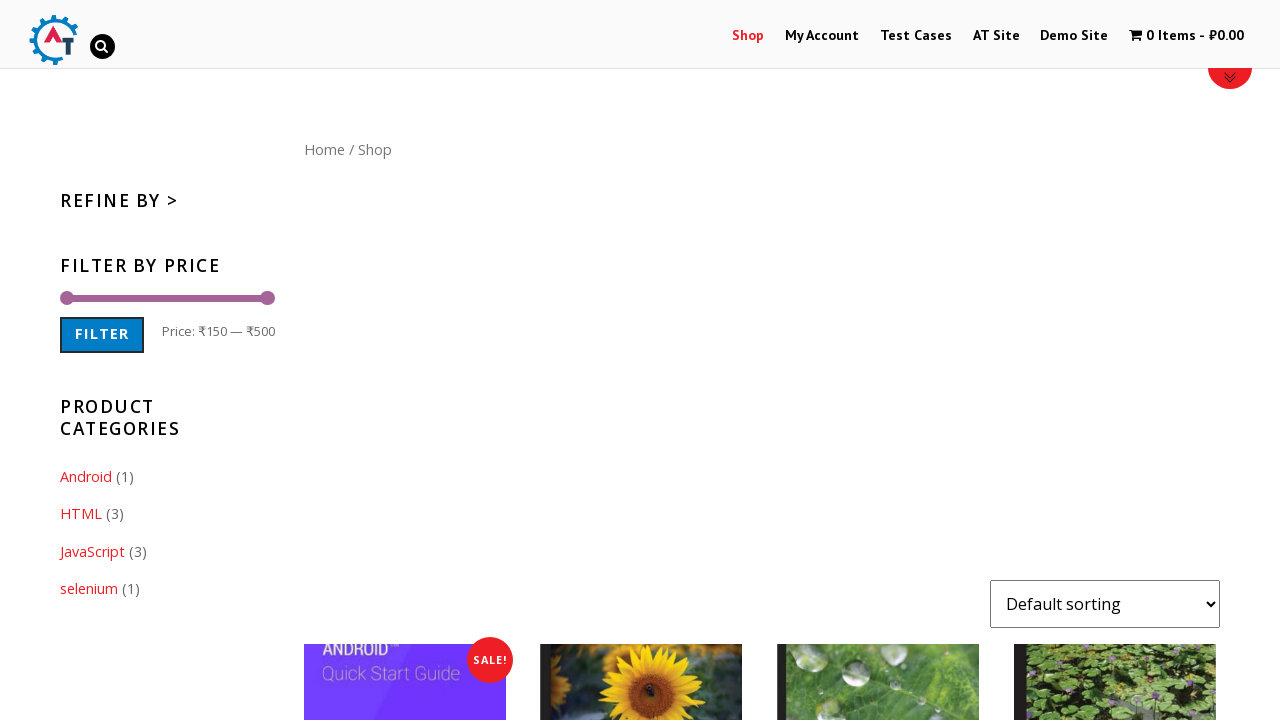

Located final (right) price slider handle
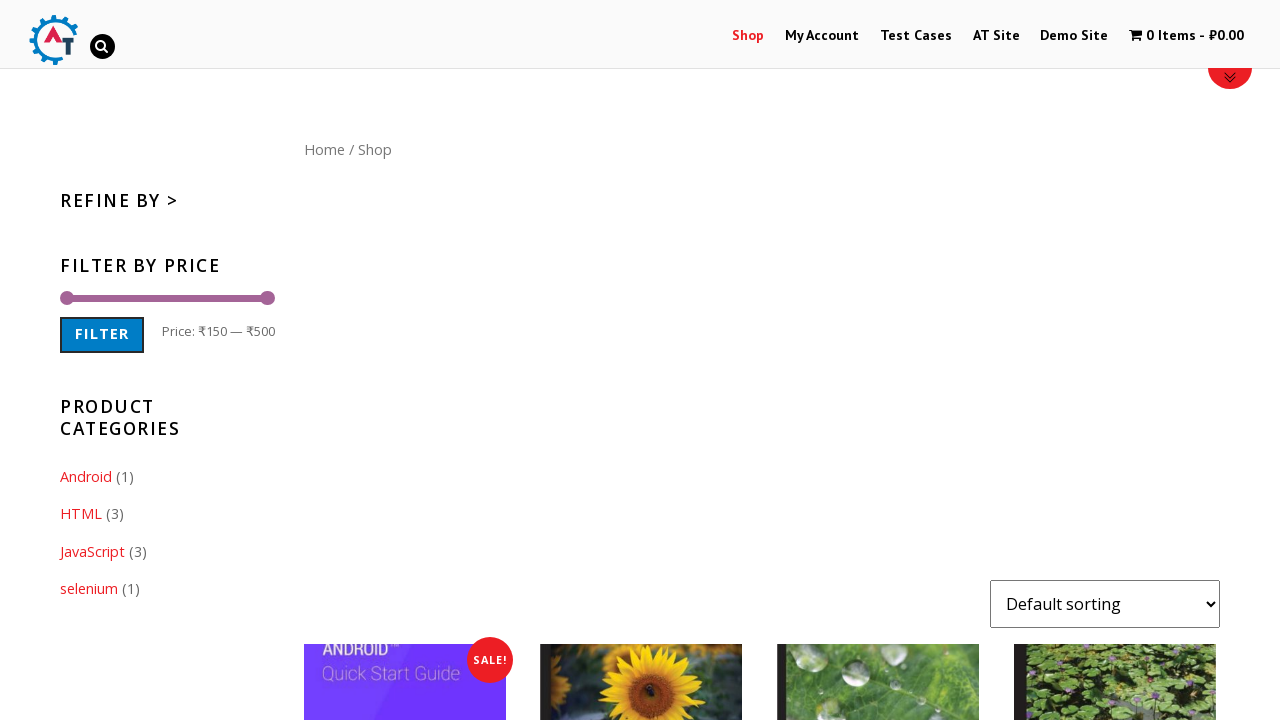

Retrieved bounding box for initial slider handle
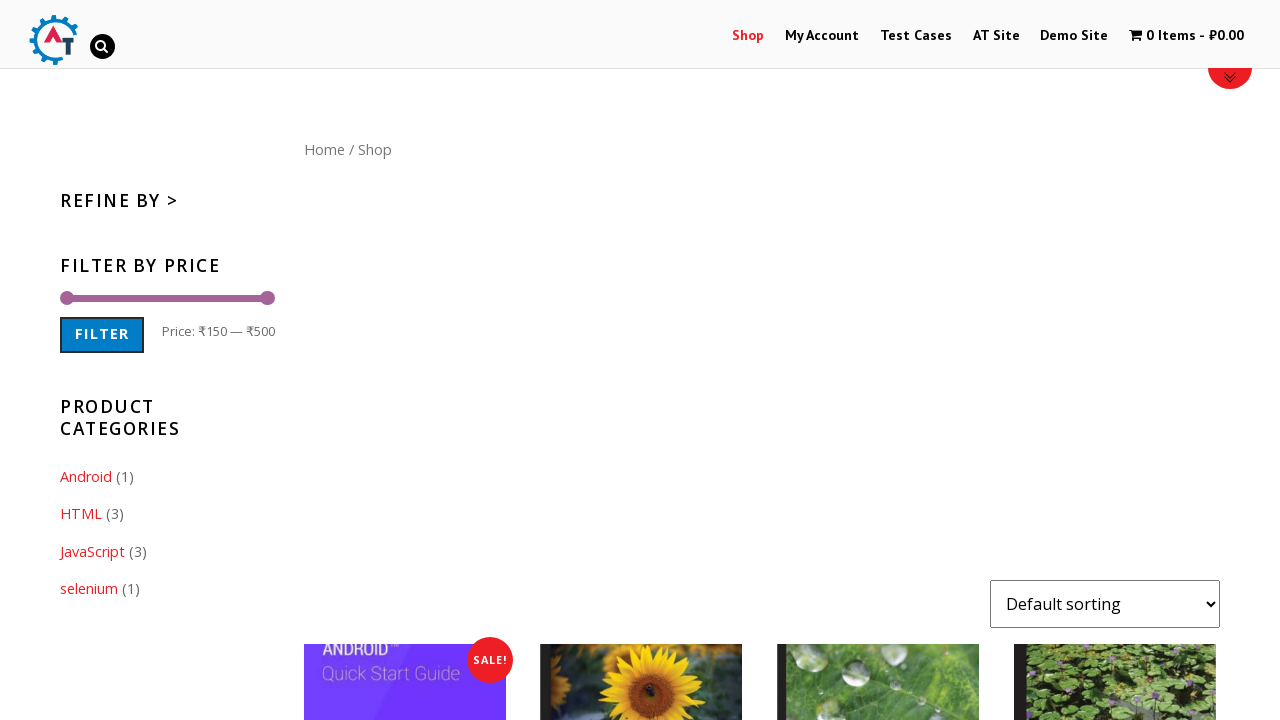

Retrieved bounding box for final slider handle
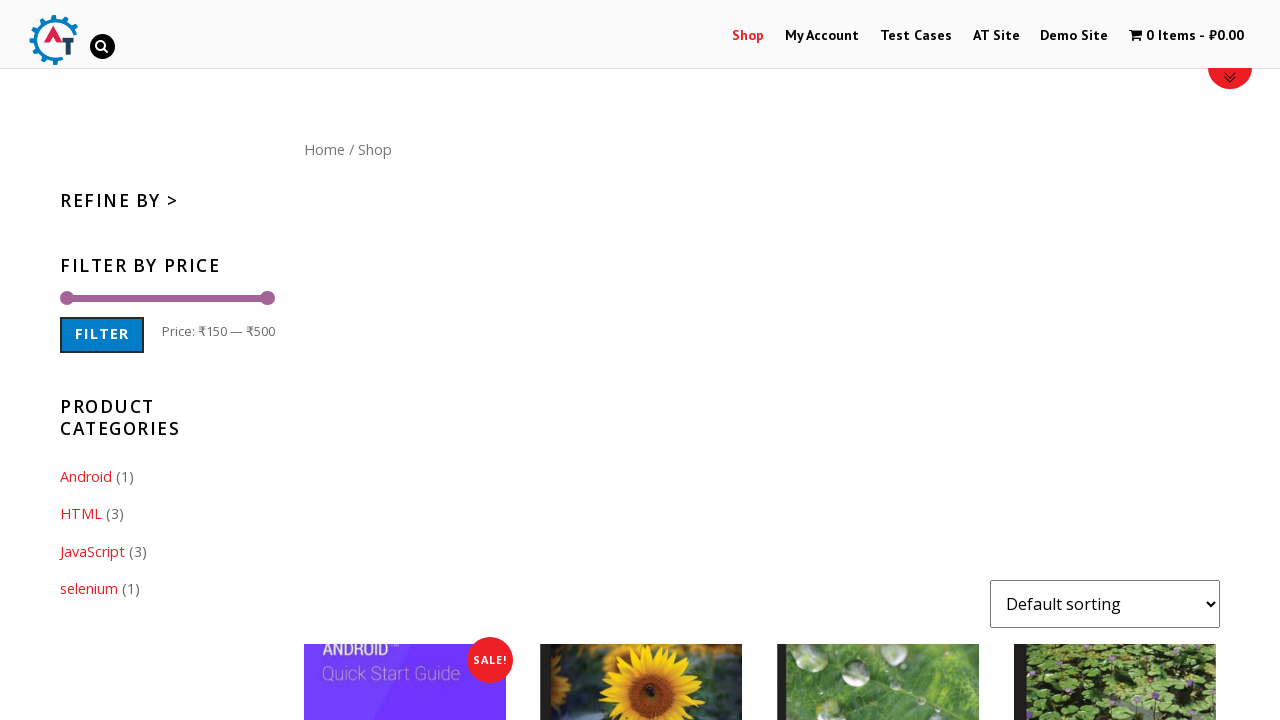

Moved mouse to initial slider handle position at (67, 298)
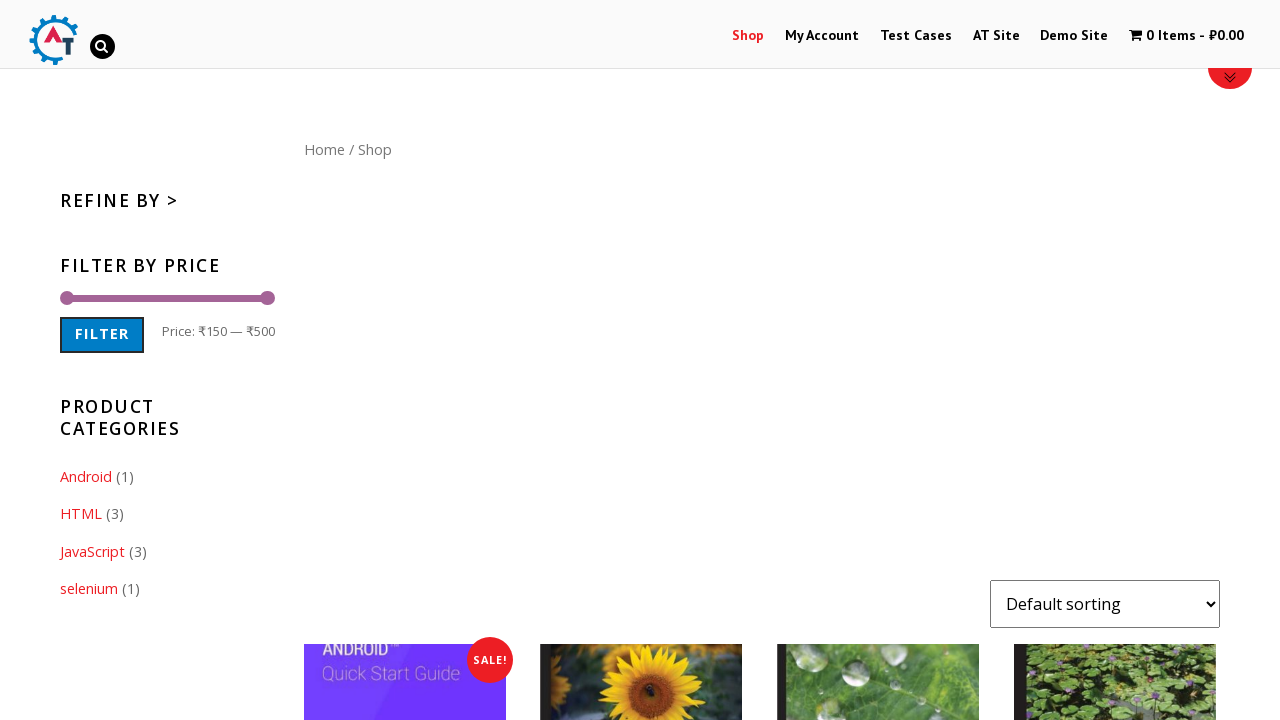

Pressed mouse button on initial slider handle at (67, 298)
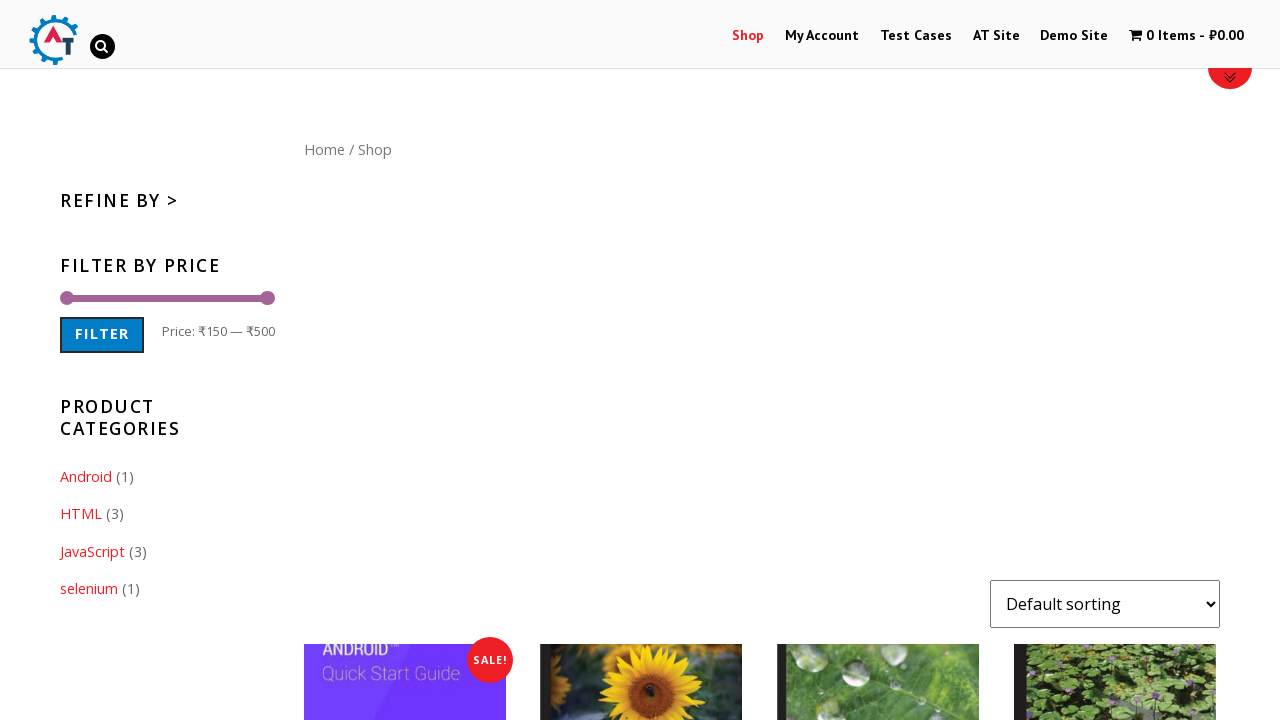

Dragged initial slider handle to the right by 32 pixels to increase minimum price at (99, 298)
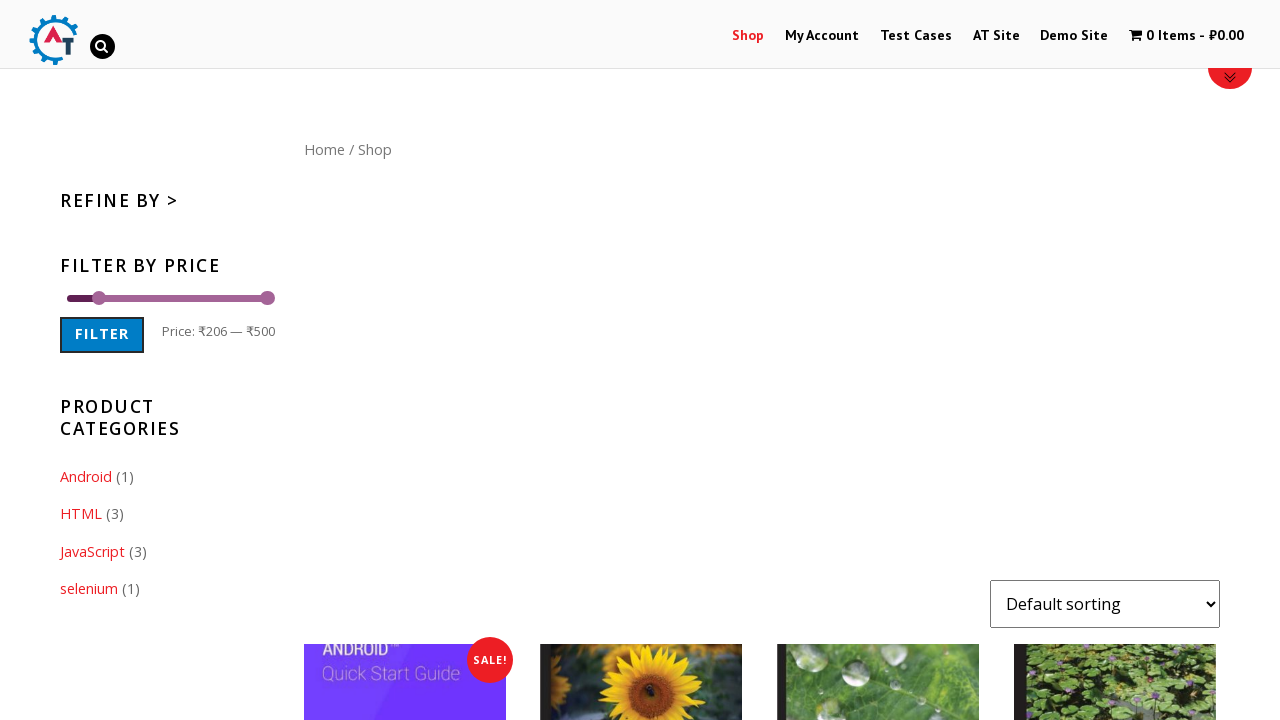

Released mouse button on initial slider handle at (99, 298)
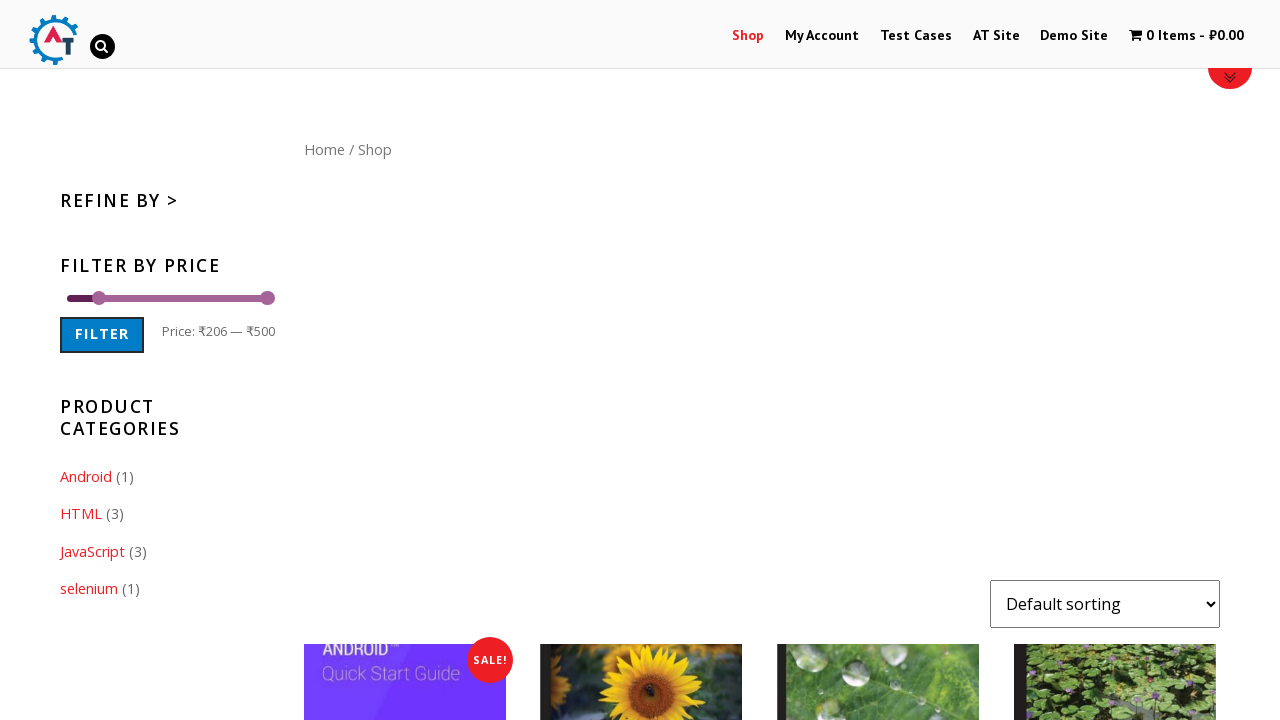

Moved mouse to final slider handle position at (267, 298)
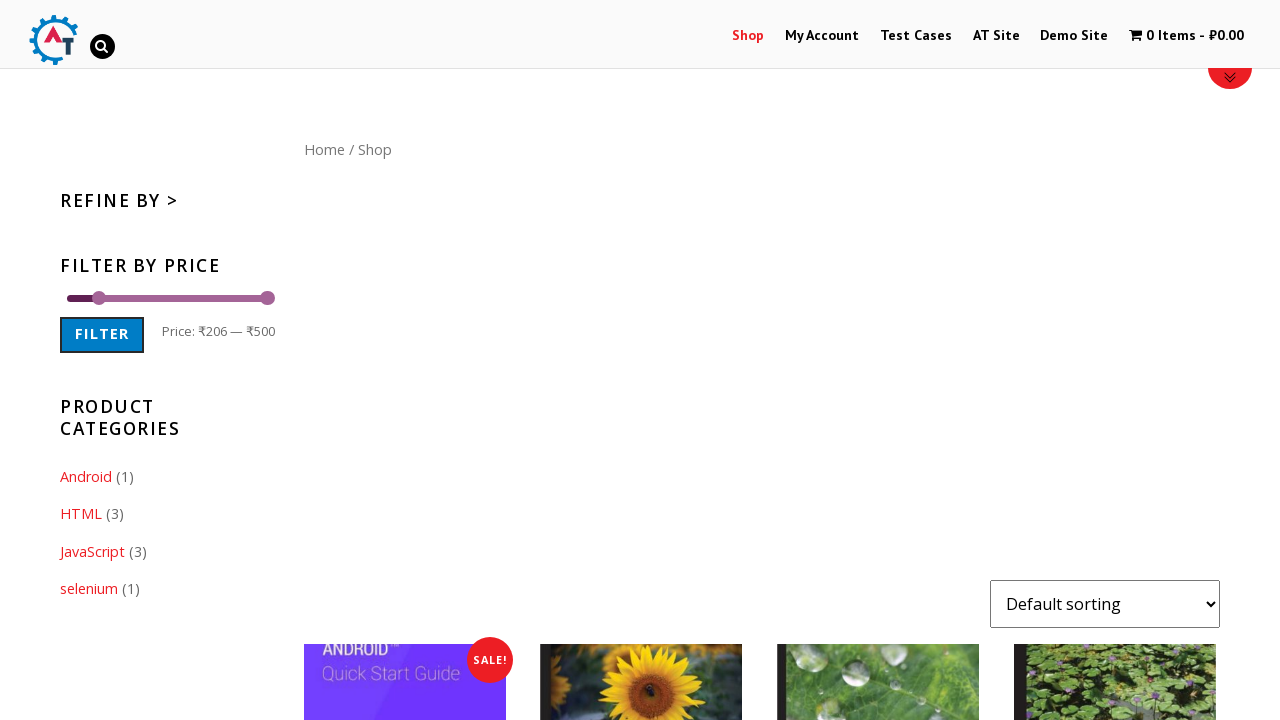

Pressed mouse button on final slider handle at (267, 298)
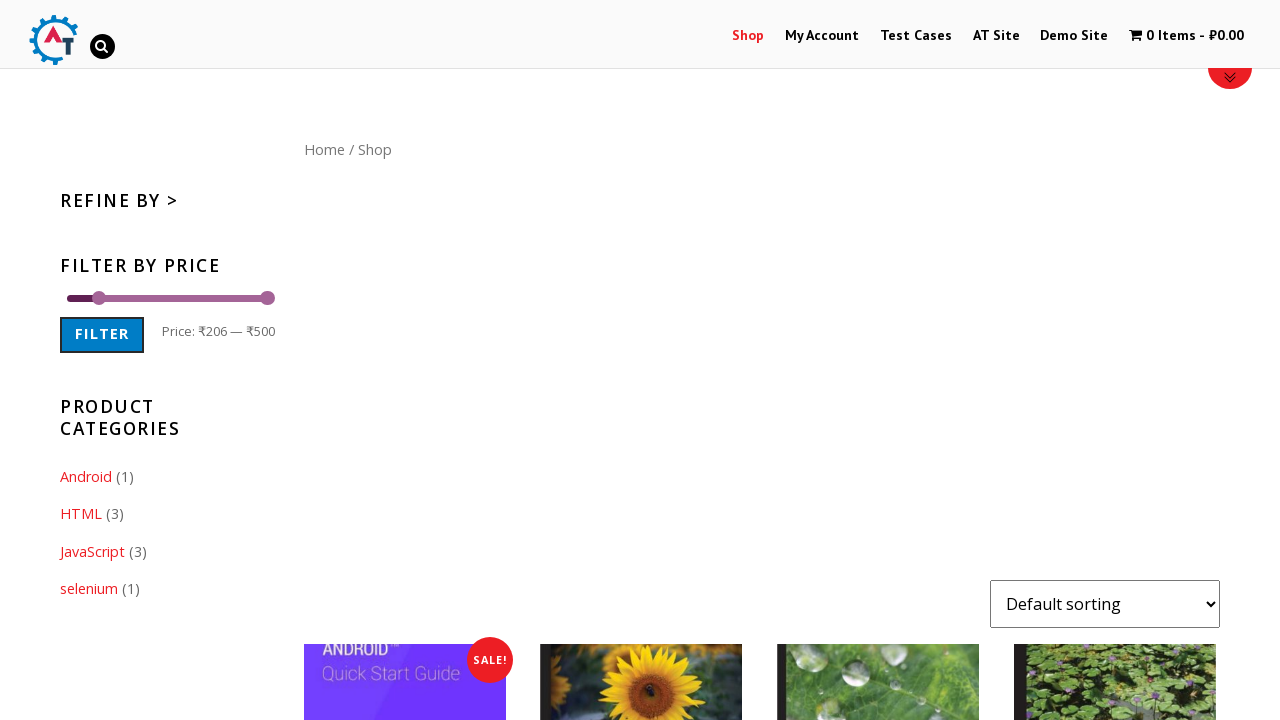

Dragged final slider handle to the left by 60 pixels to decrease maximum price at (207, 299)
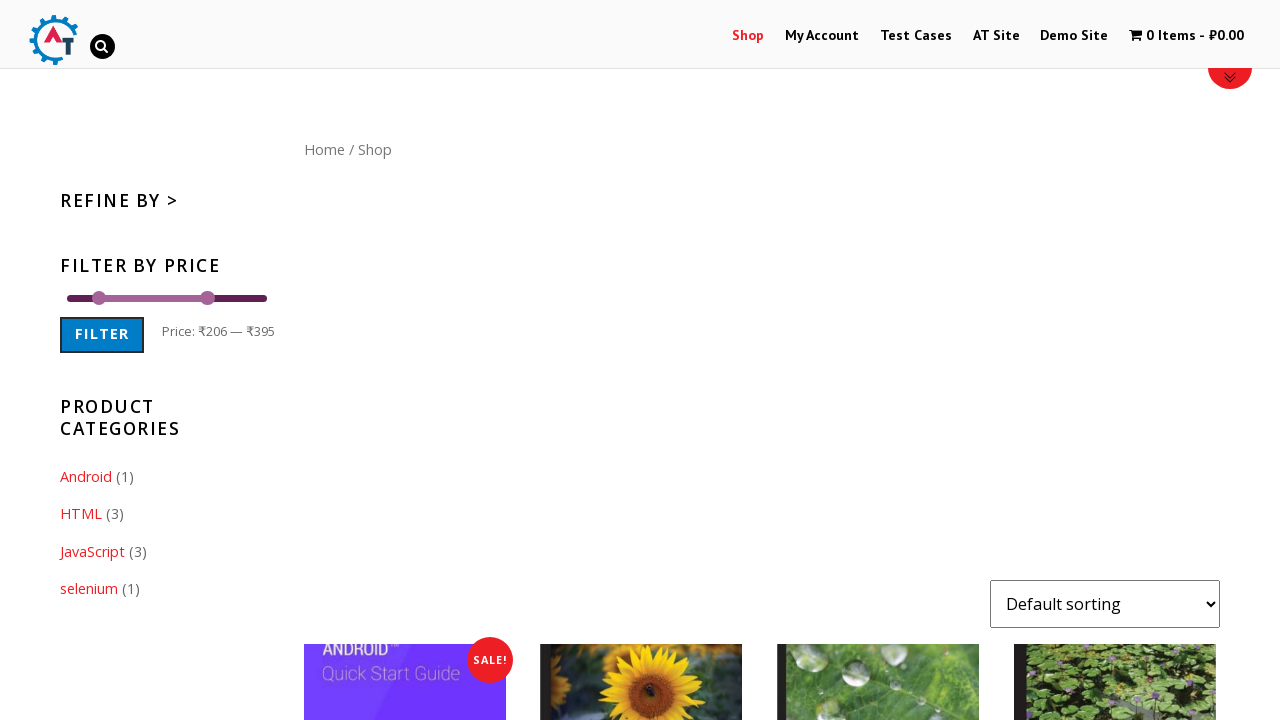

Released mouse button on final slider handle at (207, 299)
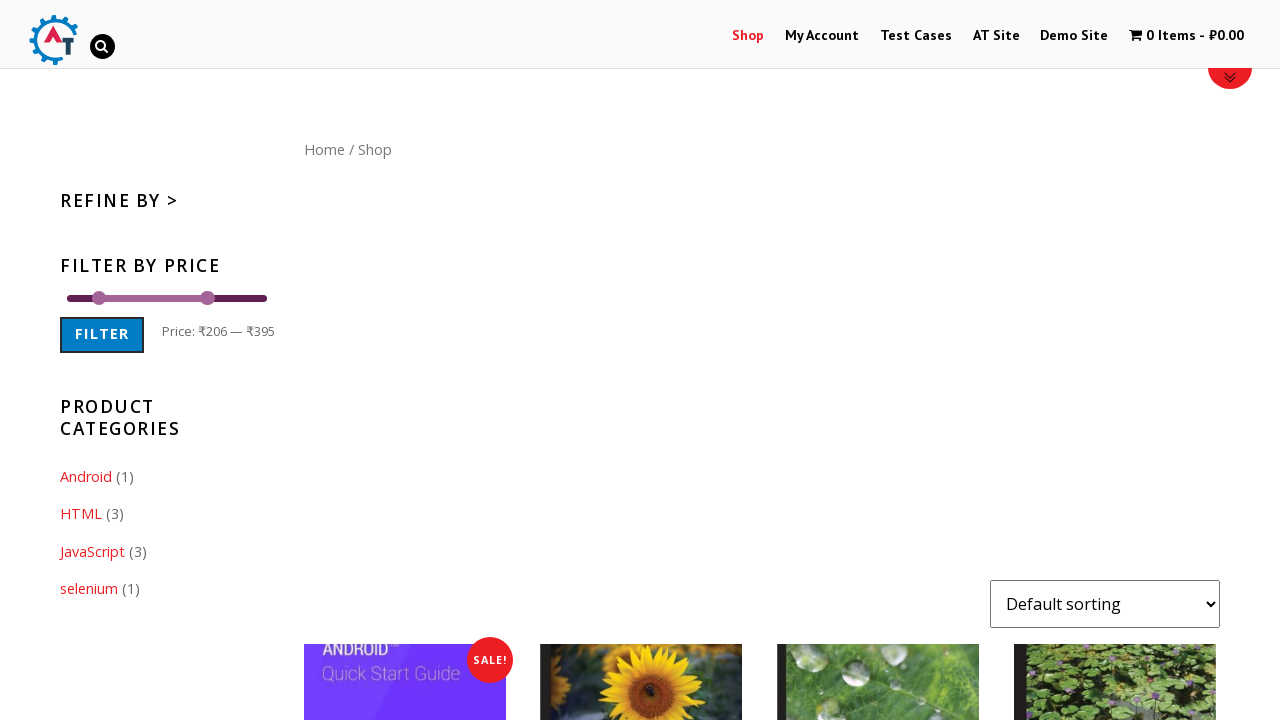

Clicked Filter button to apply price range filter at (102, 335) on xpath=//button[text()='Filter']
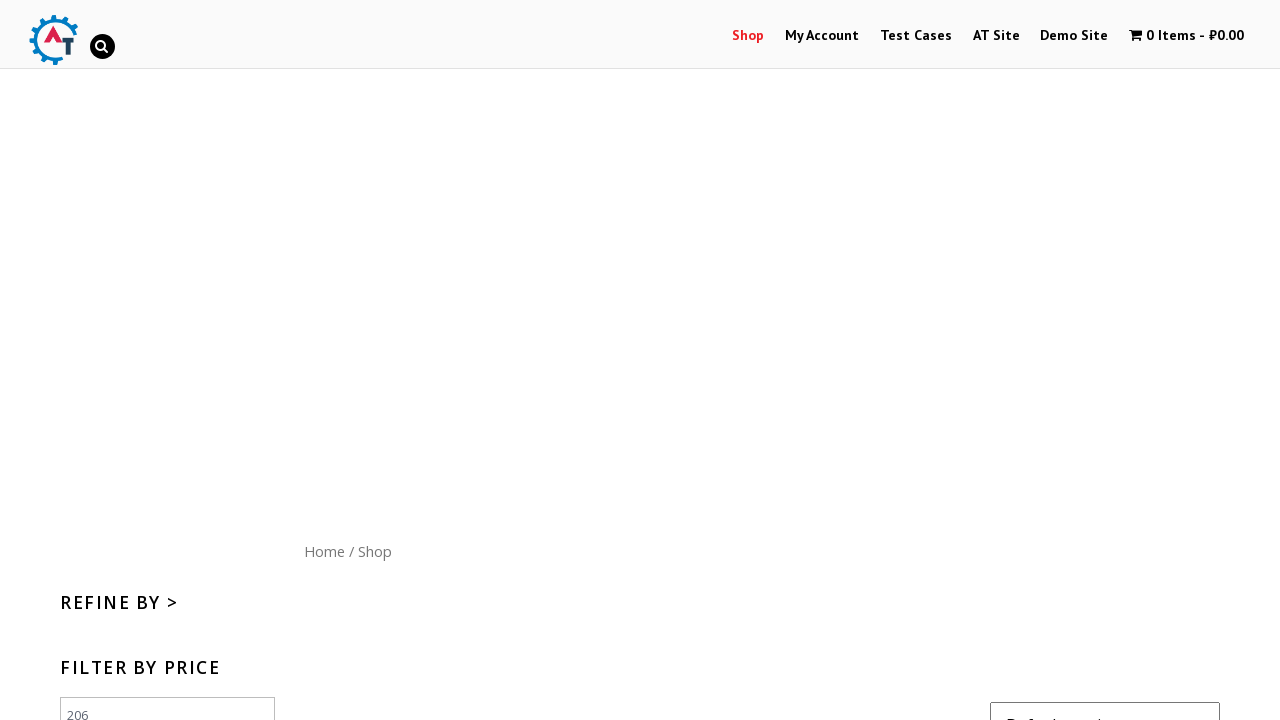

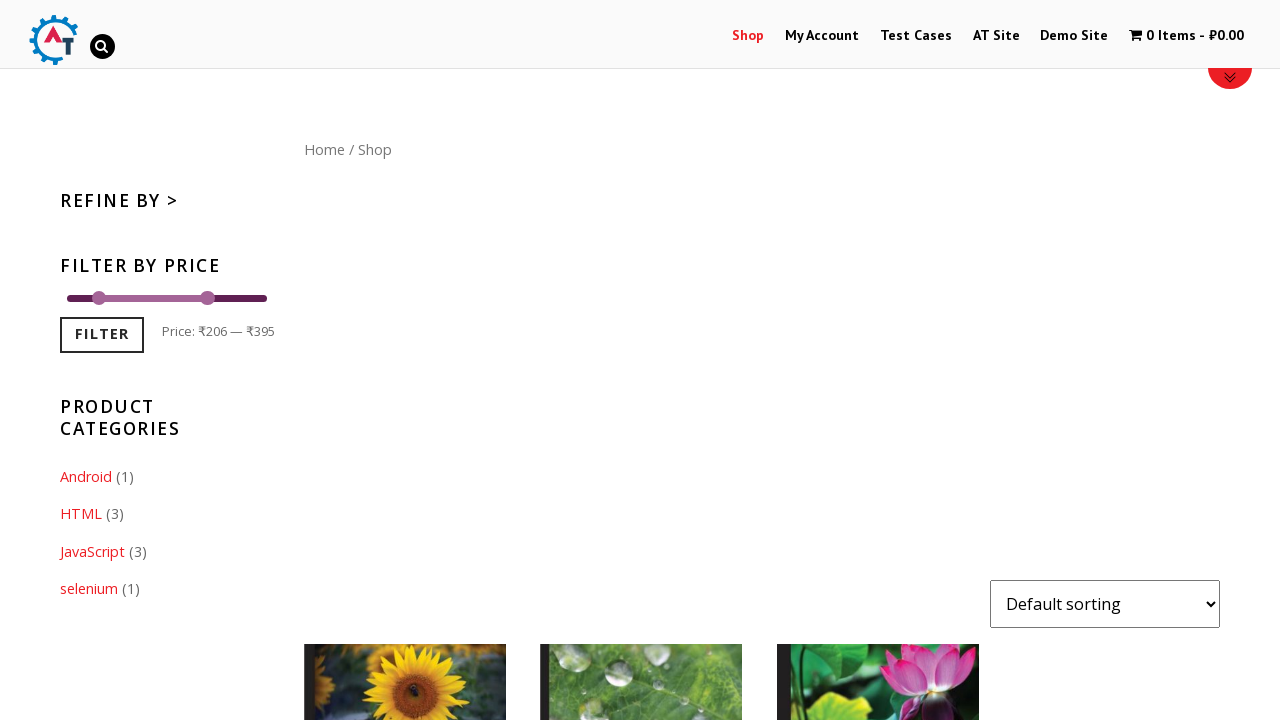